Navigates to Rediff homepage and verifies the page title is displayed correctly

Starting URL: http://rediff.com

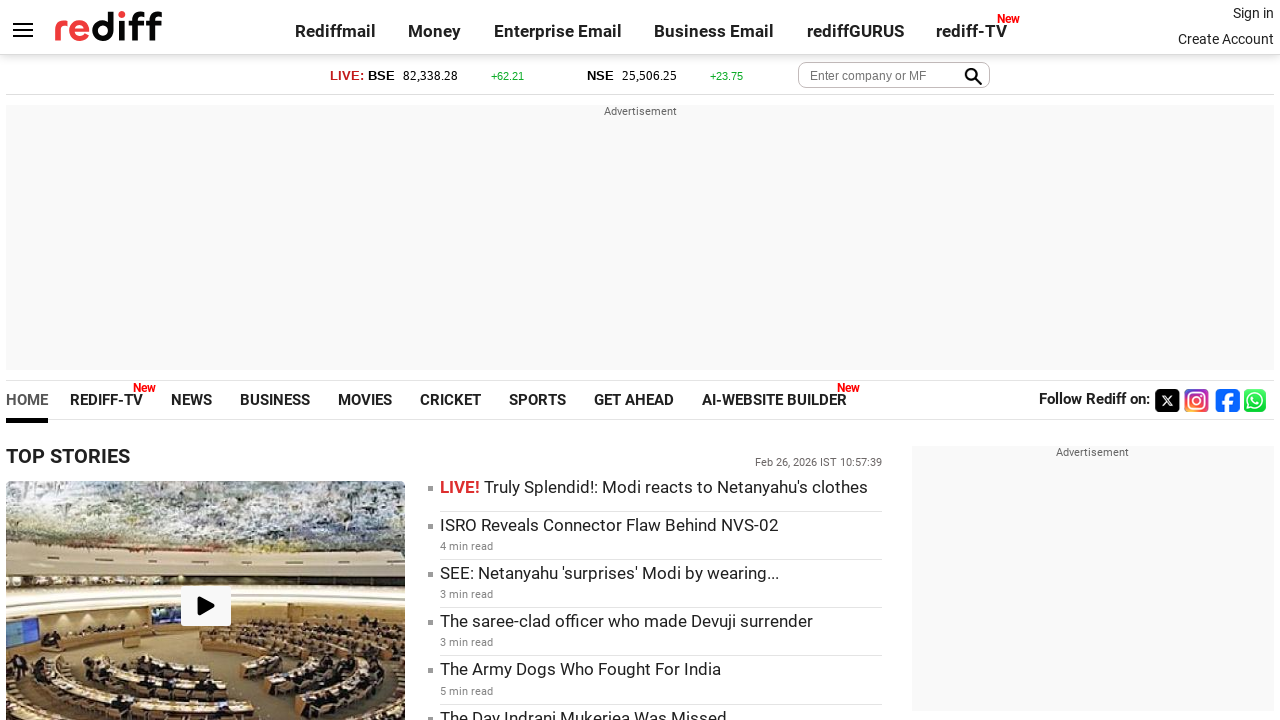

Navigated to Rediff homepage at http://rediff.com
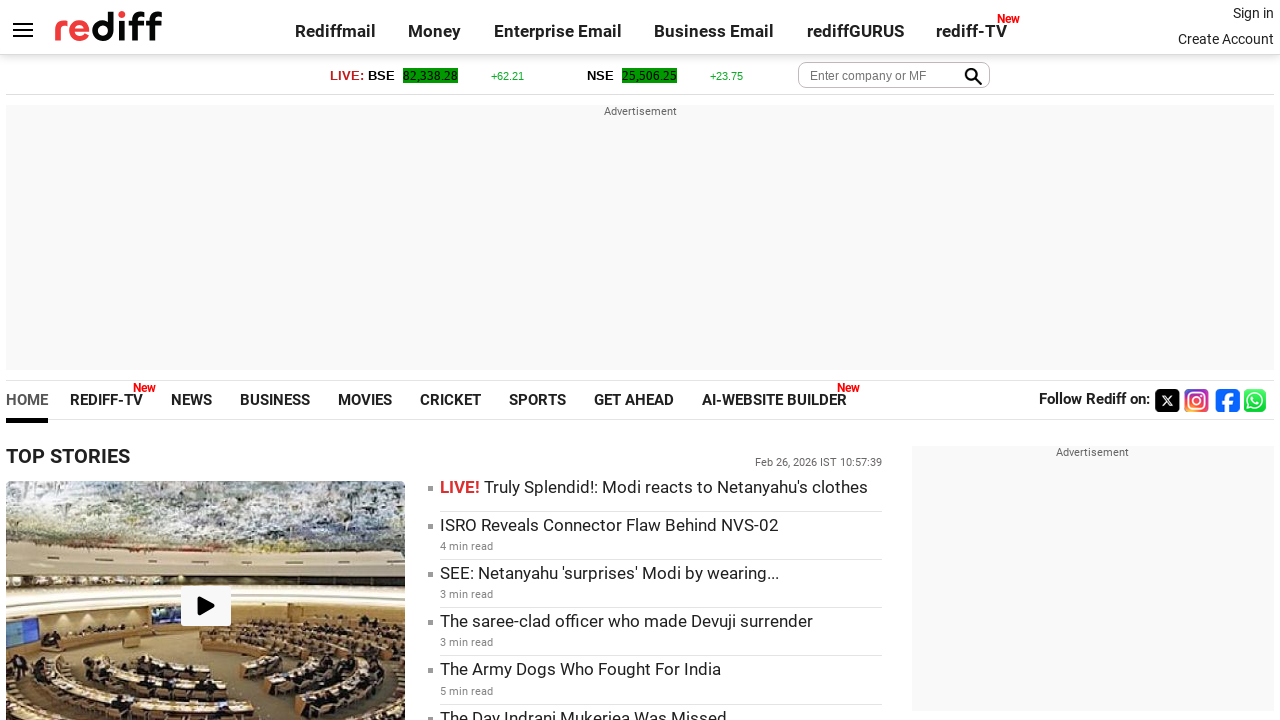

Verified that page title contains 'Rediff.com'
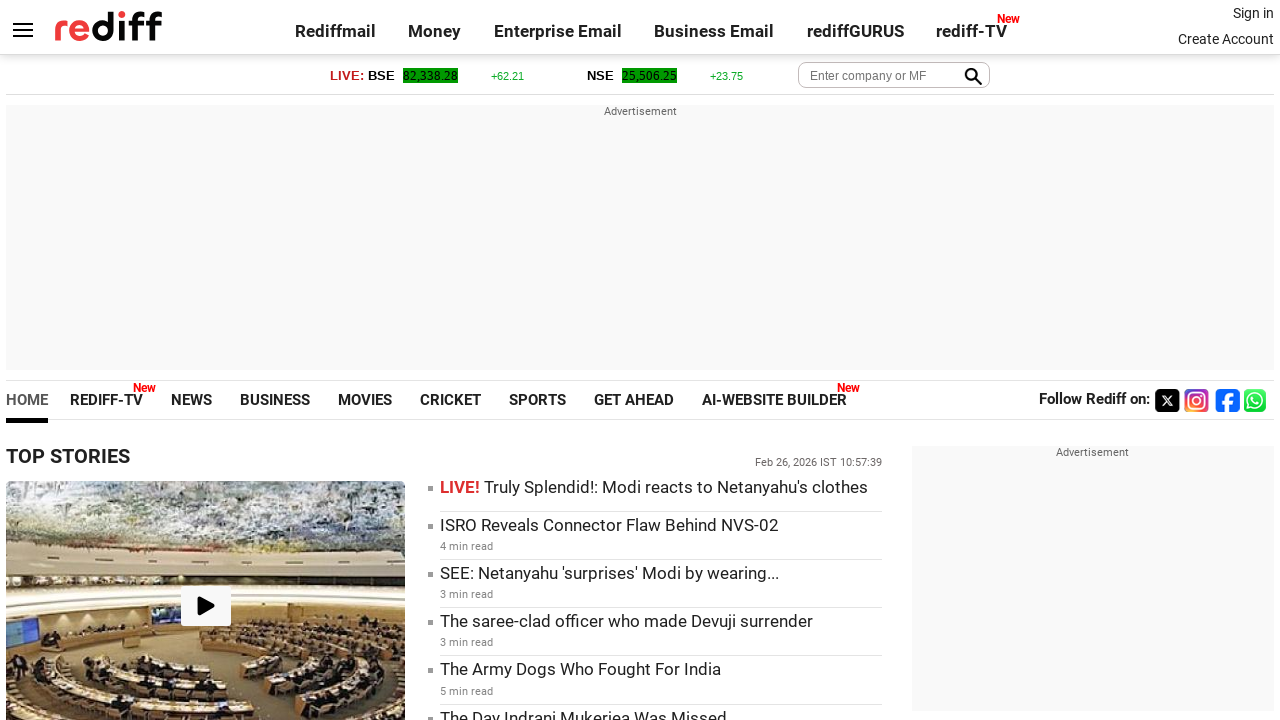

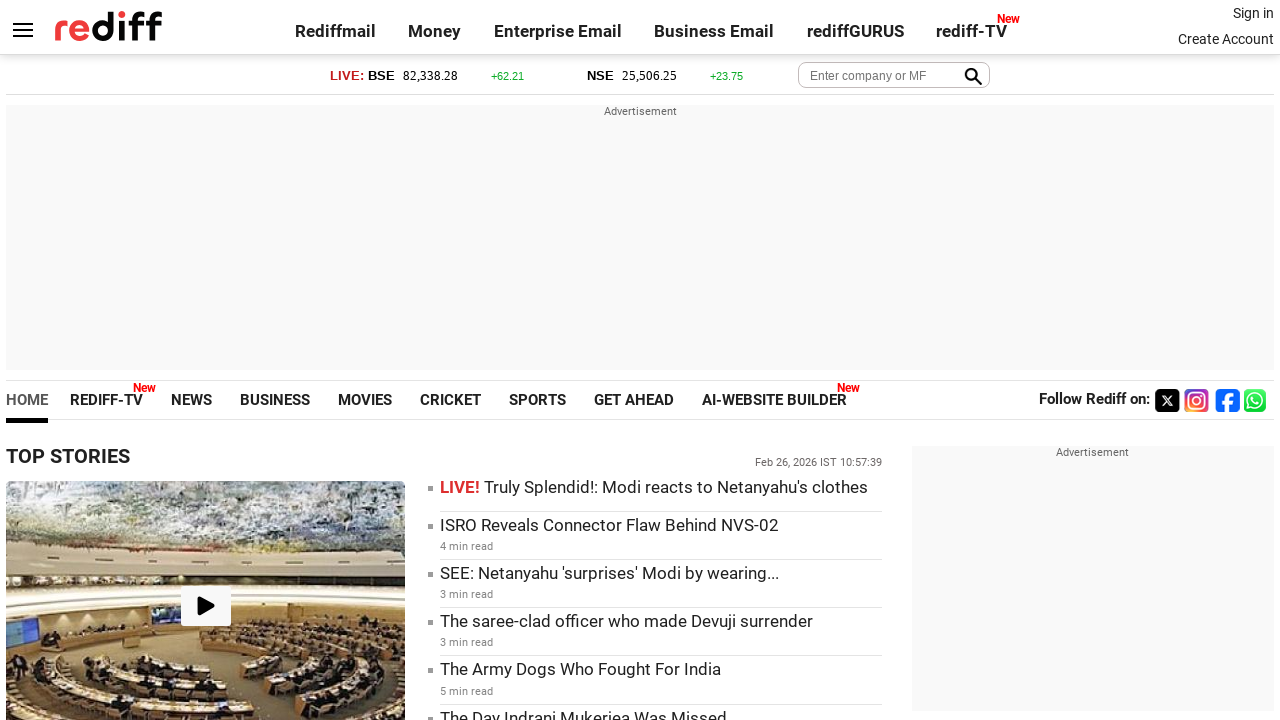